Navigates to Wisequarter homepage and verifies the title contains "Wise"

Starting URL: https://www.wisequarter.com

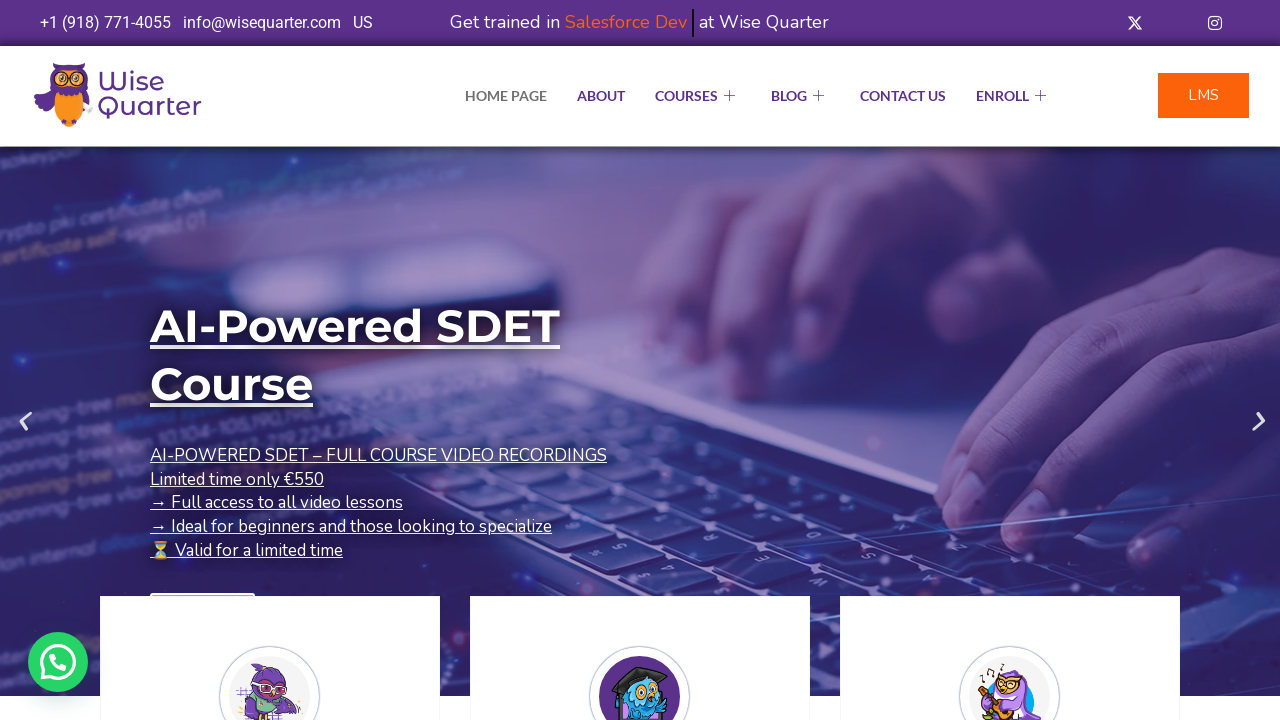

Retrieved page title from Wisequarter homepage
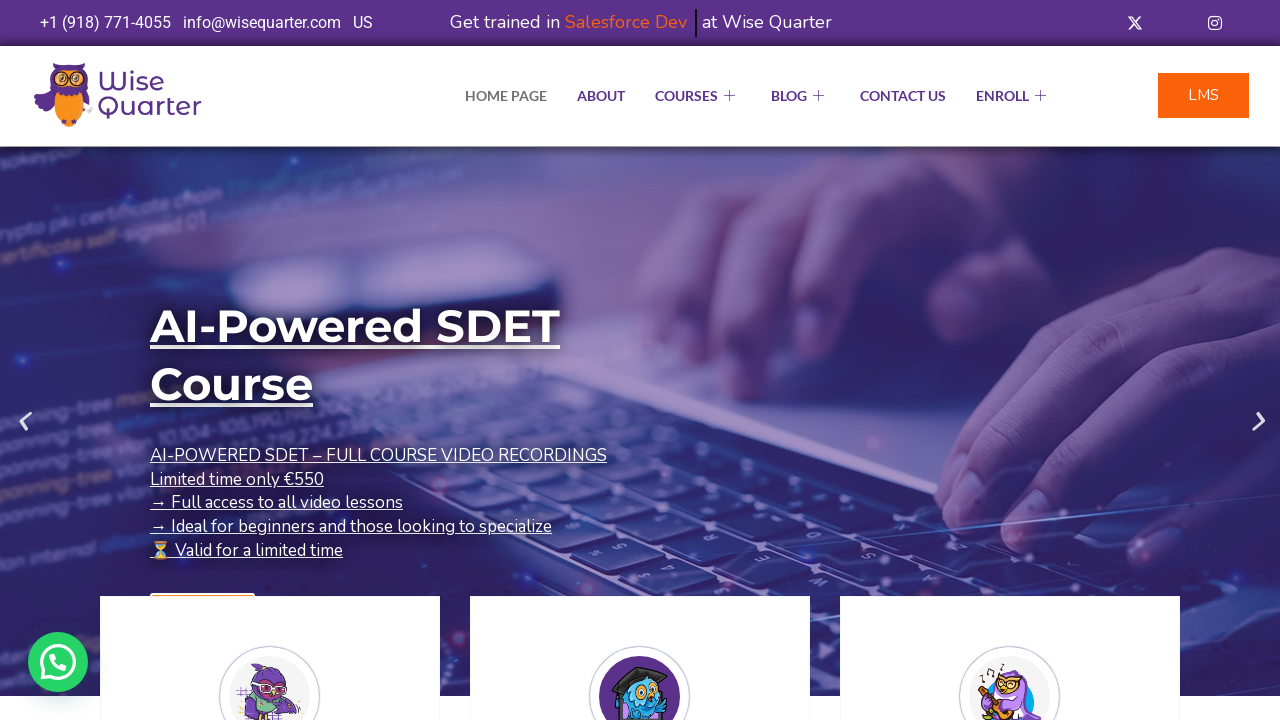

Verified page title contains 'Wise'
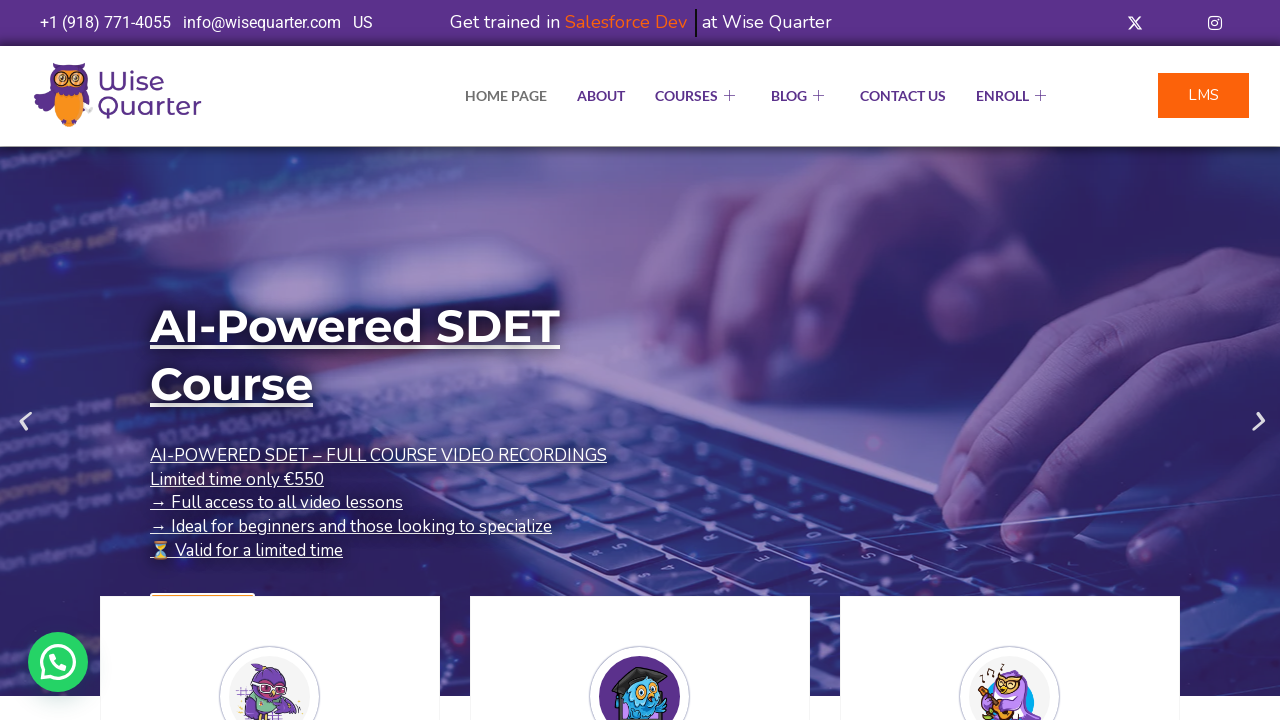

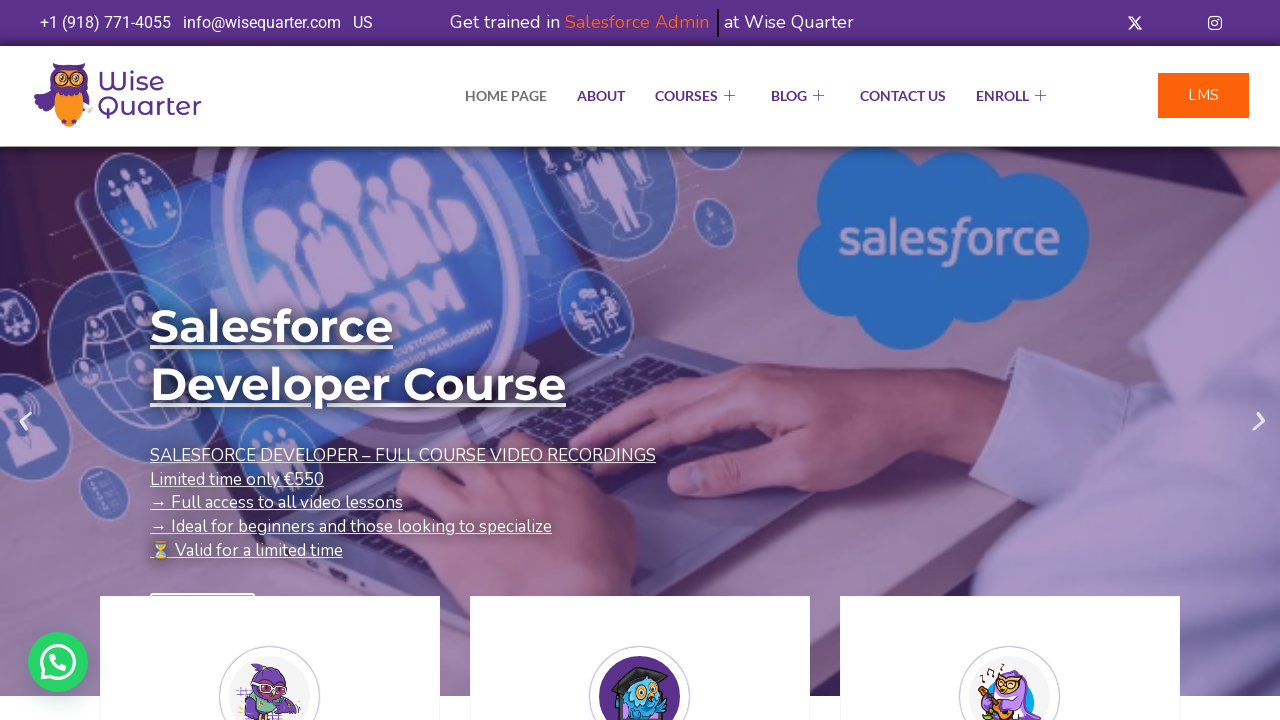